Tests right-click context menu functionality by performing a right-click action, hovering over menu items, and clicking a submenu option

Starting URL: https://deluxe-menu.com/popup-mode-sample.html

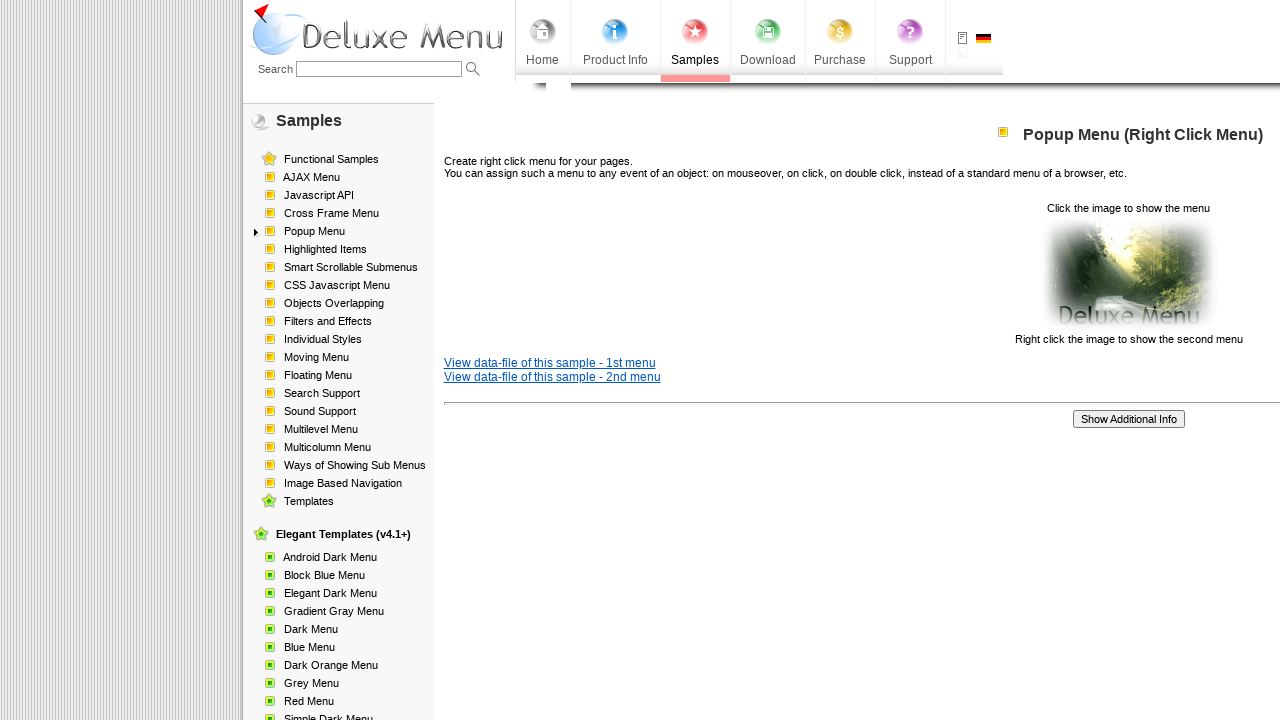

Located the element to right-click on
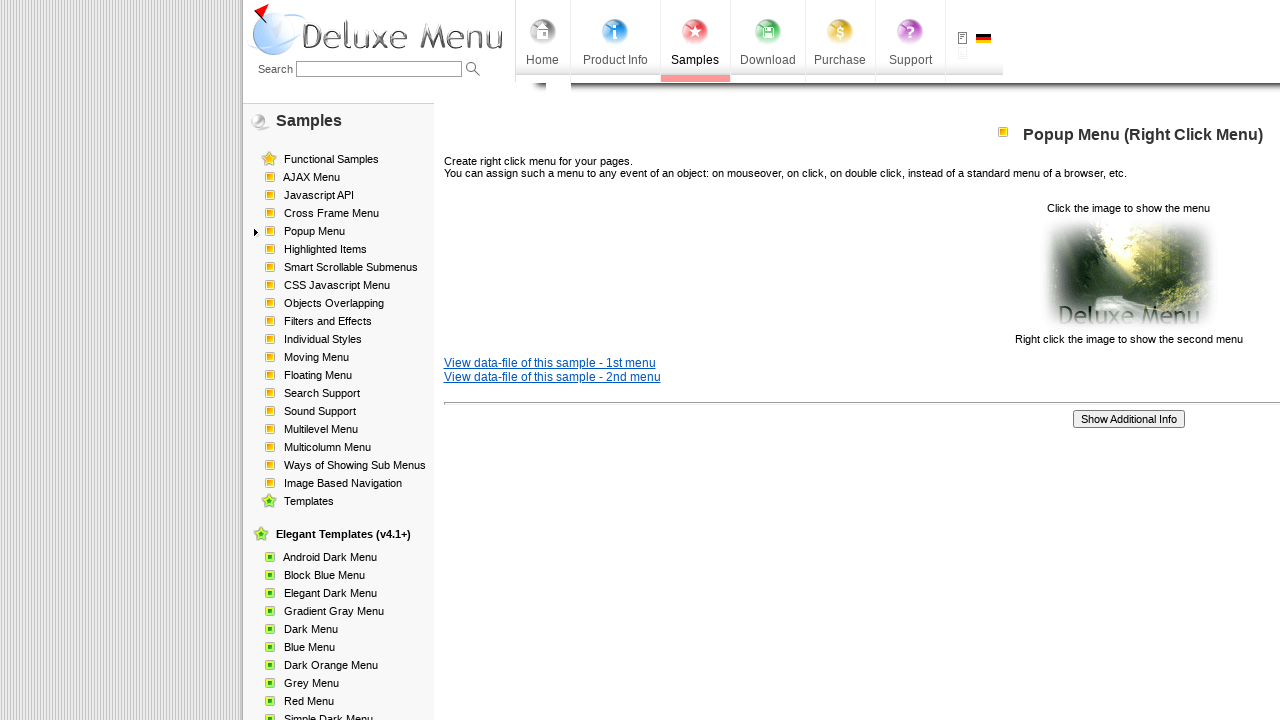

Performed right-click to open context menu at (640, 274) on xpath=/html/body/div/table/tbody/tr/td[2]/div[2]/table[1]/tbody/tr/td[3]/p[2]
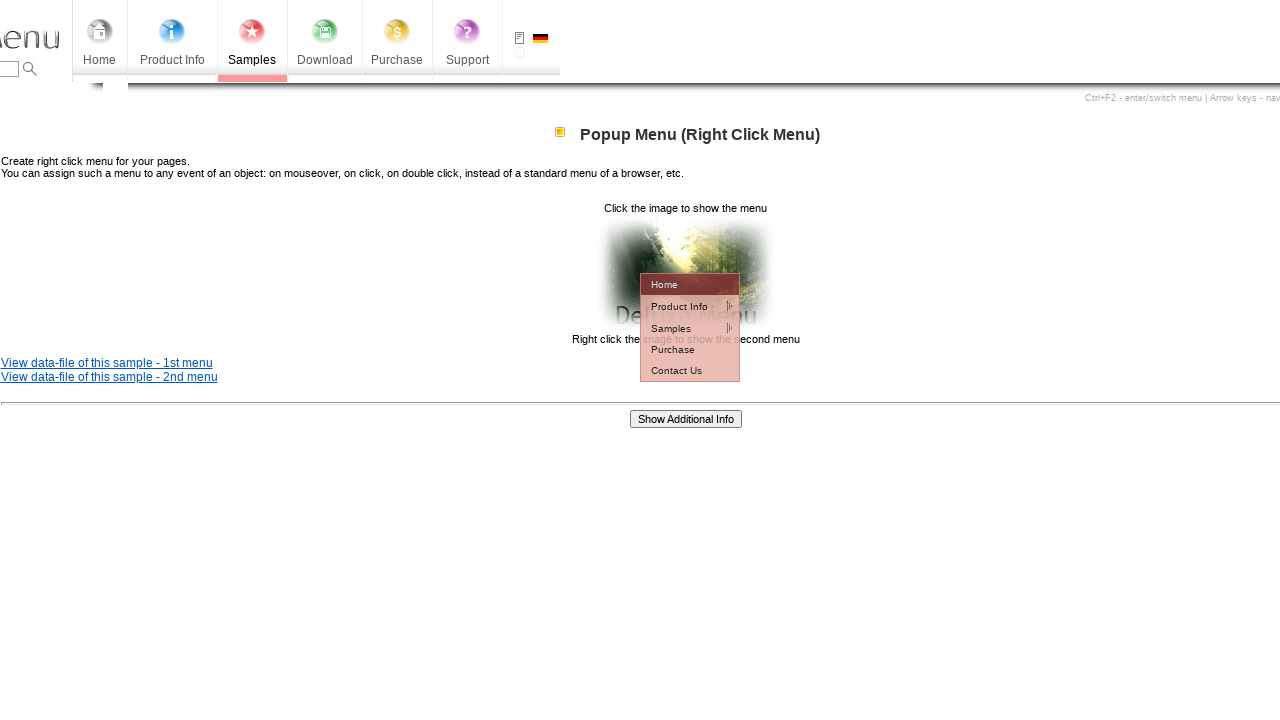

Hovered over the first menu item at (677, 306) on xpath=//td[@id='dm2m1i1tdT']
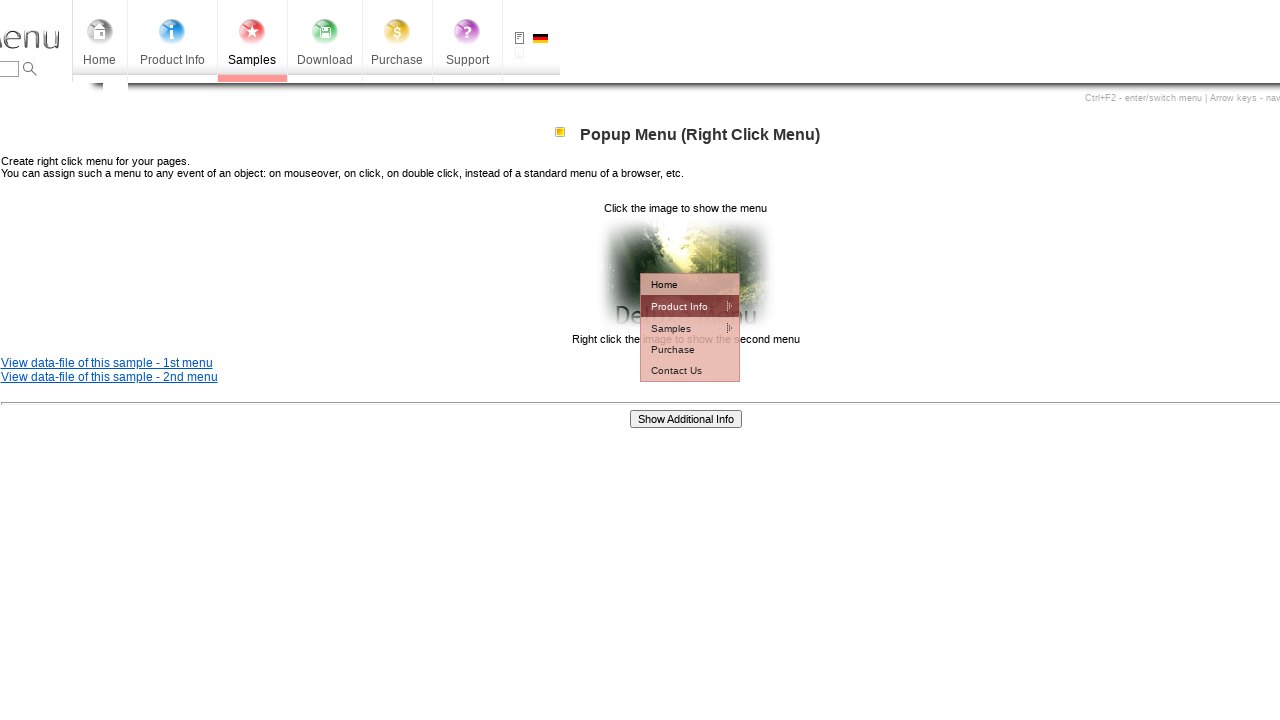

Clicked on the submenu item at (802, 306) on xpath=//td[@id='dm2m2i0tdT']
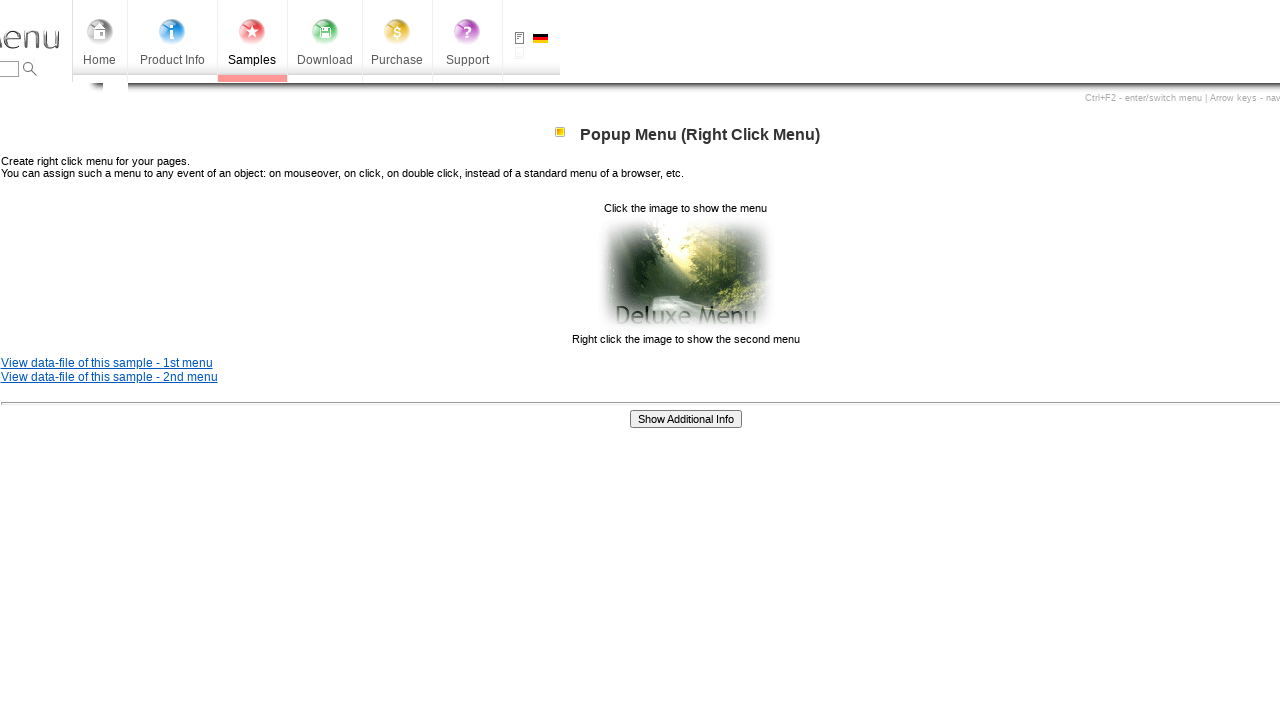

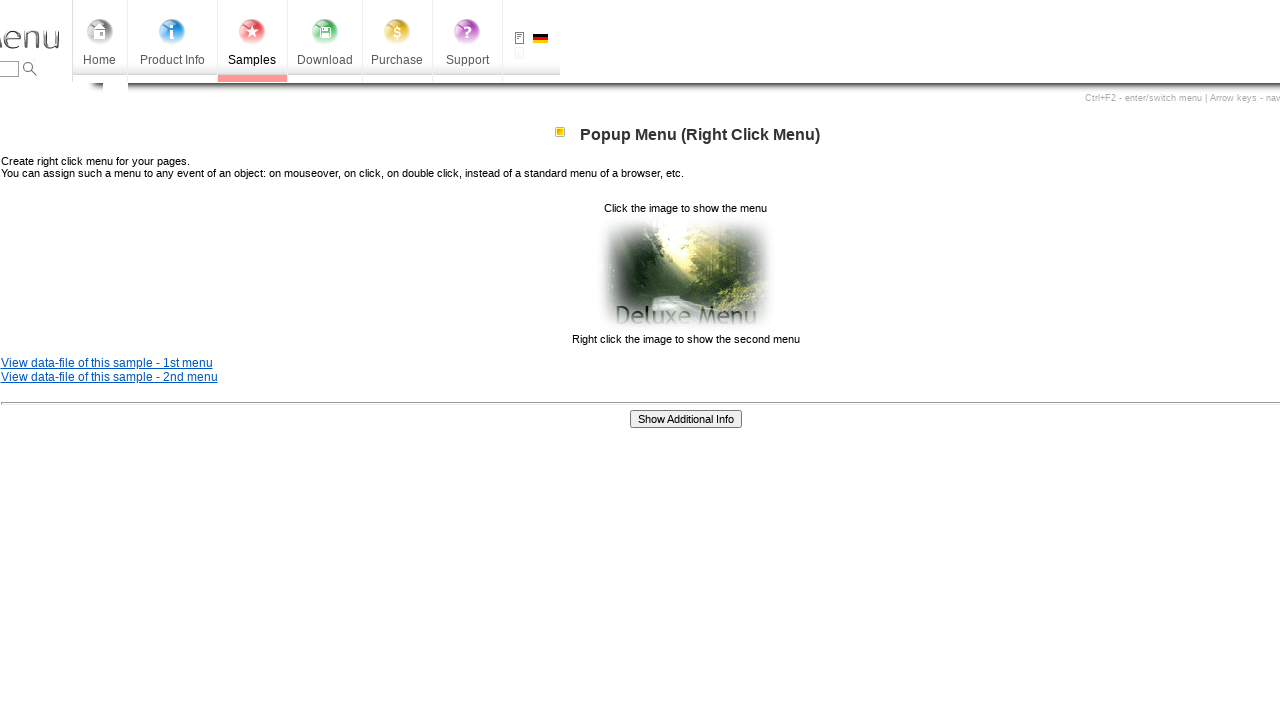